Tests a demo page by verifying text, checking element presence, filling a textarea, and clicking a button

Starting URL: https://seleniumbase.io/demo_page

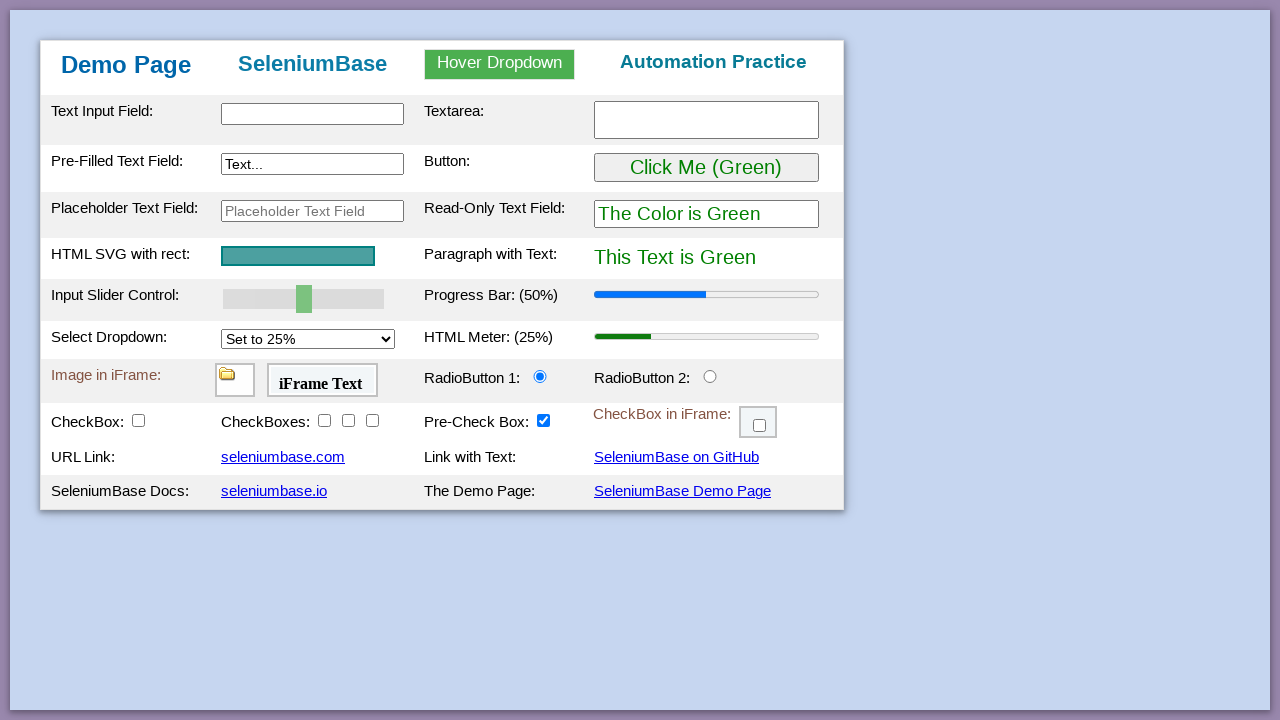

Verified 'SeleniumBase' text in heading
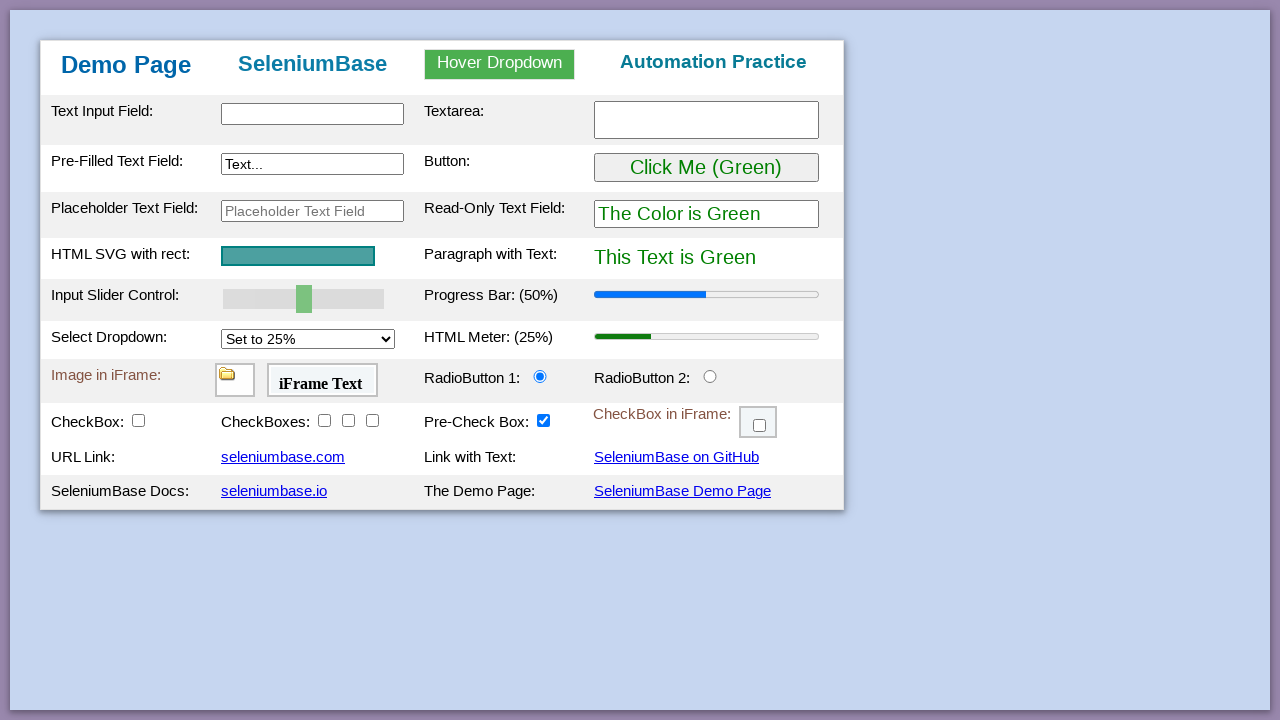

Waited for text input element to be visible
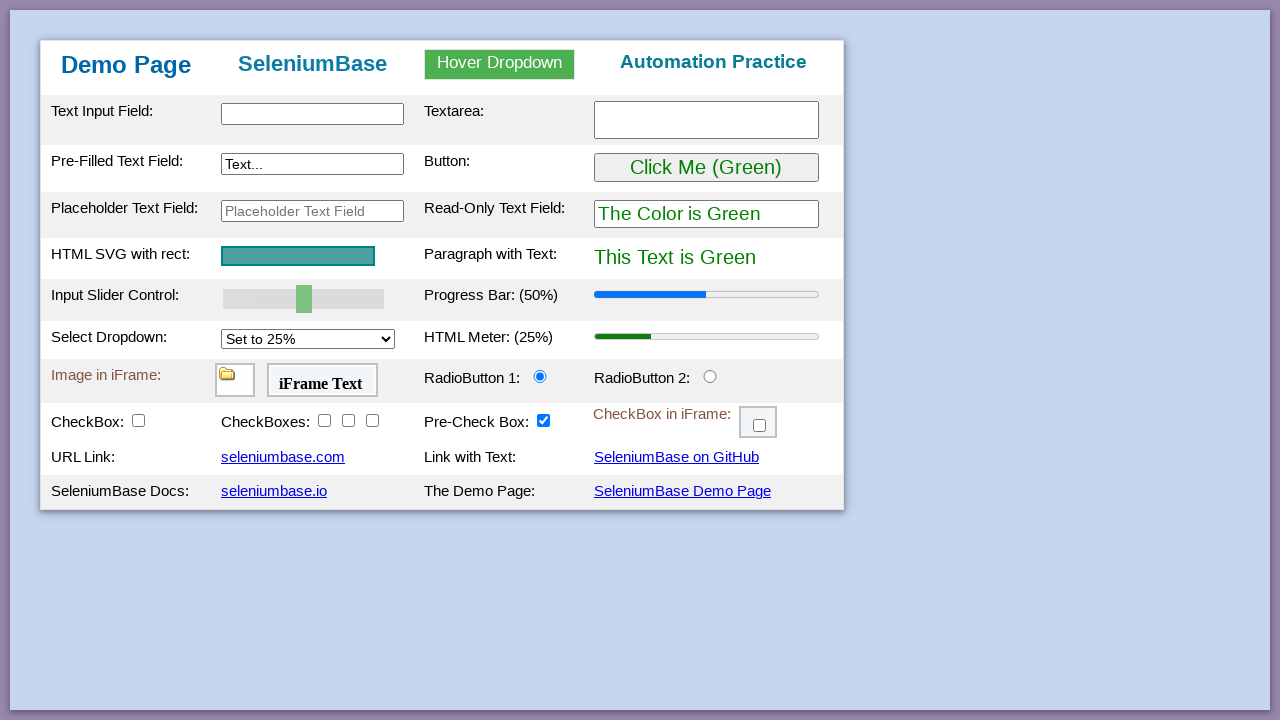

Filled textarea with 'This is me' on #myTextarea
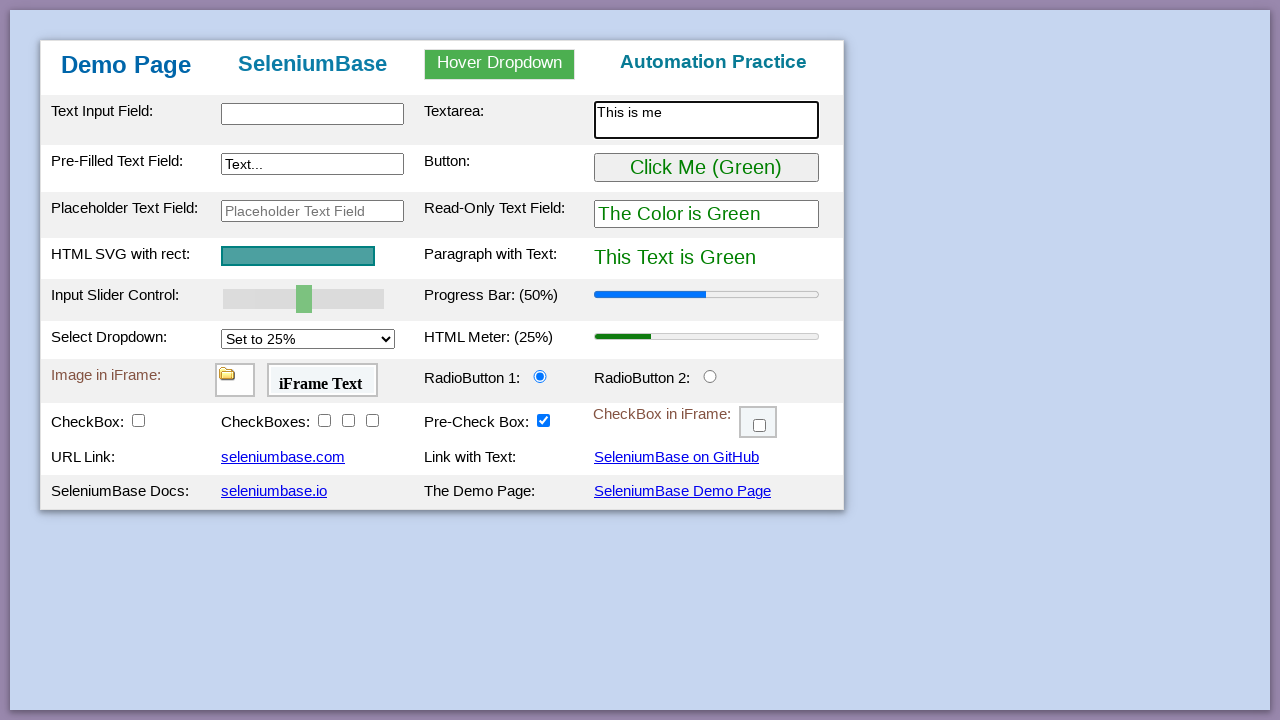

Clicked the button at (706, 168) on #myButton
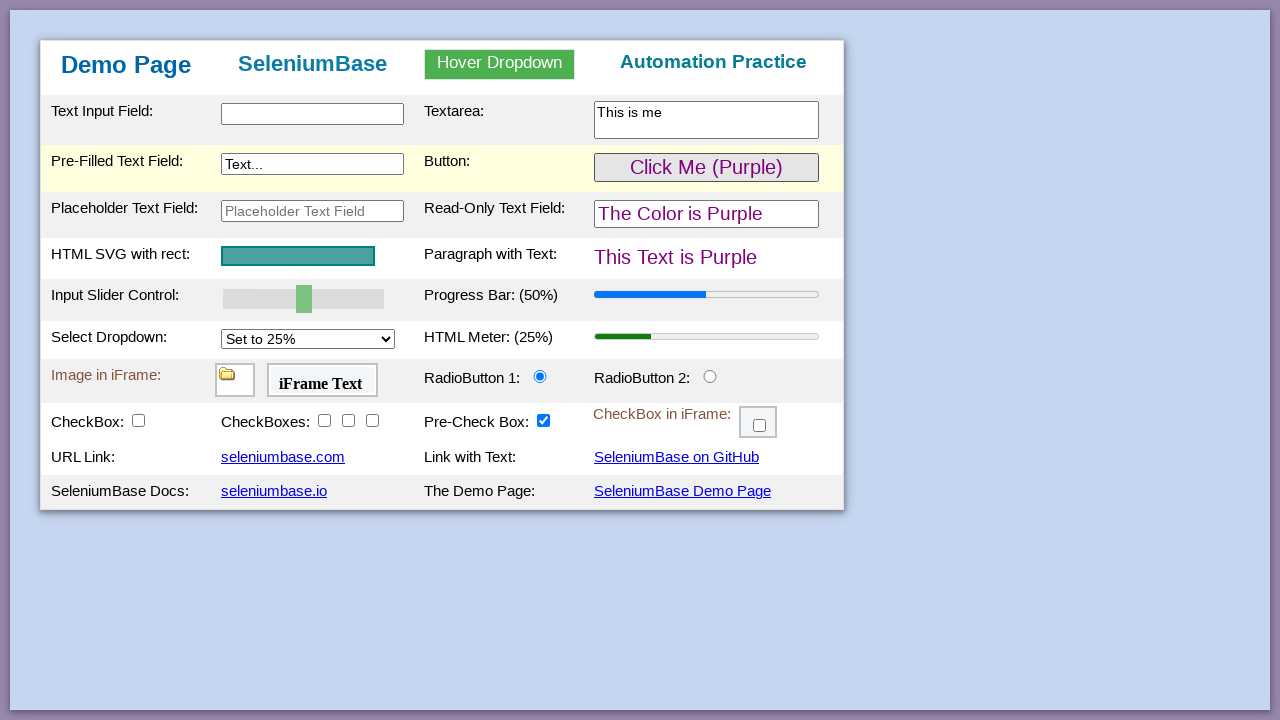

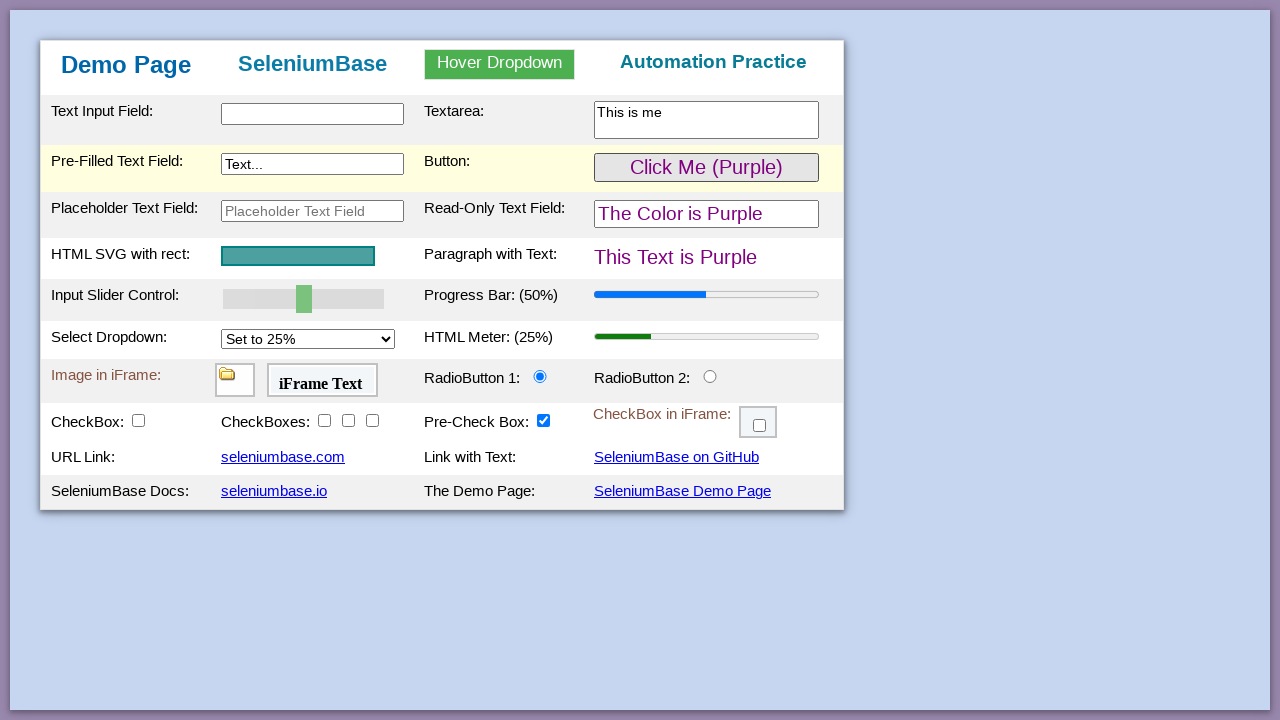